Tests that the text input field is cleared after adding a todo item

Starting URL: https://demo.playwright.dev/todomvc

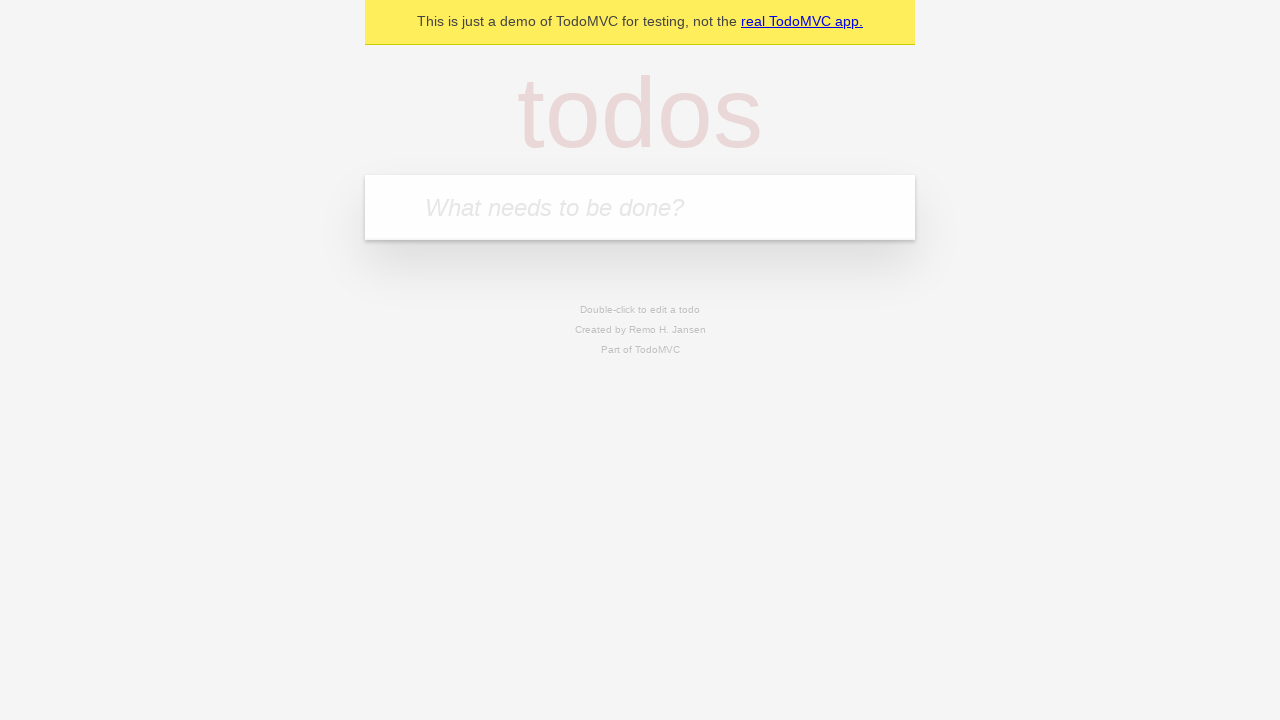

Filled text input with 'buy some cheese' on internal:attr=[placeholder="What needs to be done?"i]
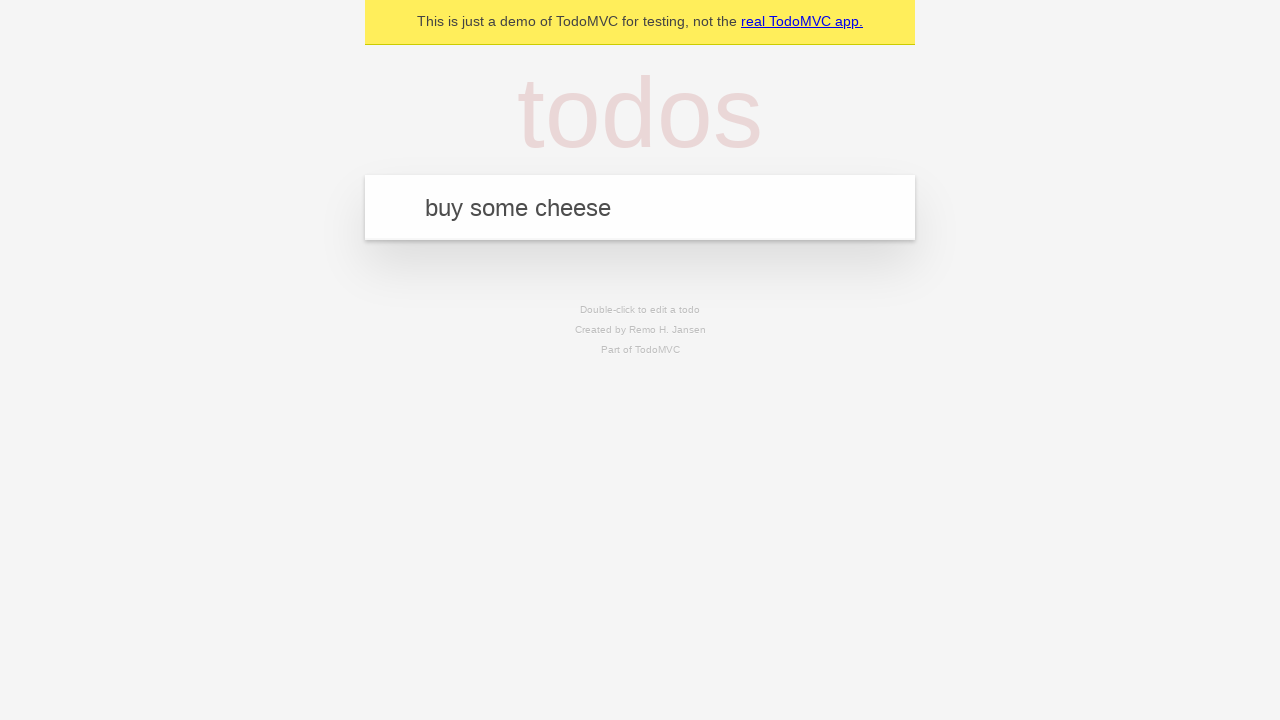

Pressed Enter to add todo item on internal:attr=[placeholder="What needs to be done?"i]
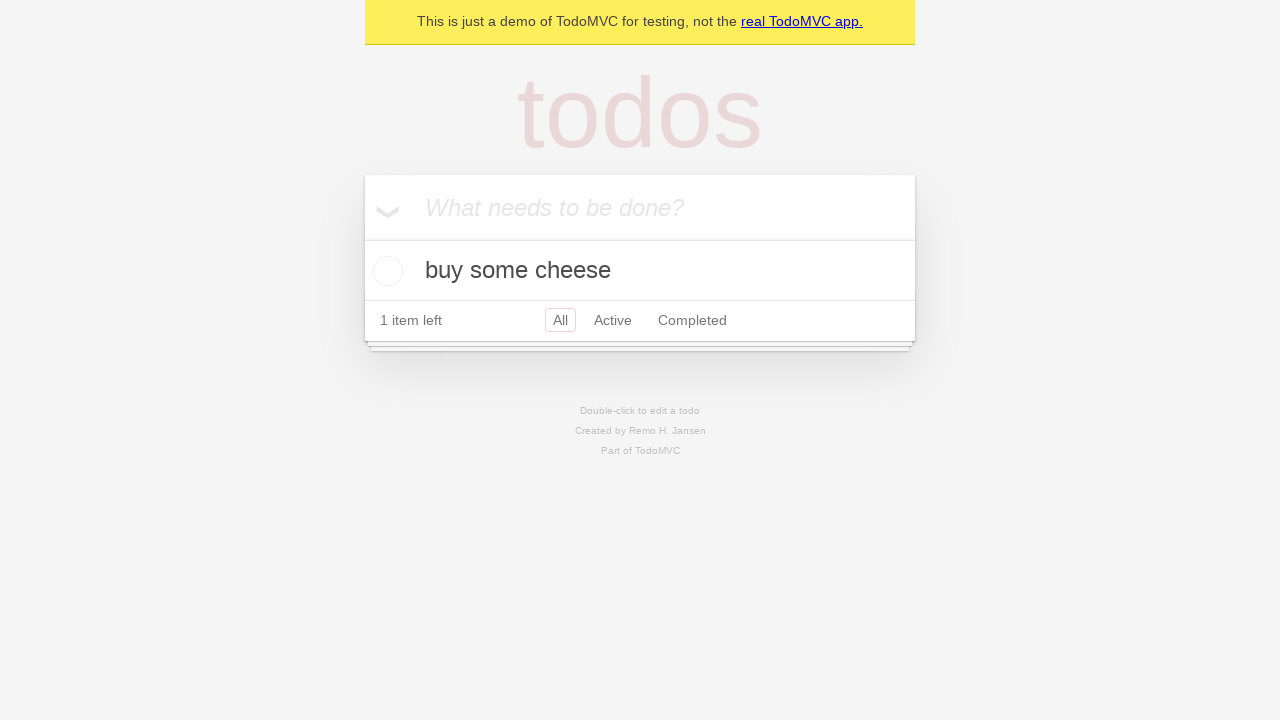

Todo item appeared in the list
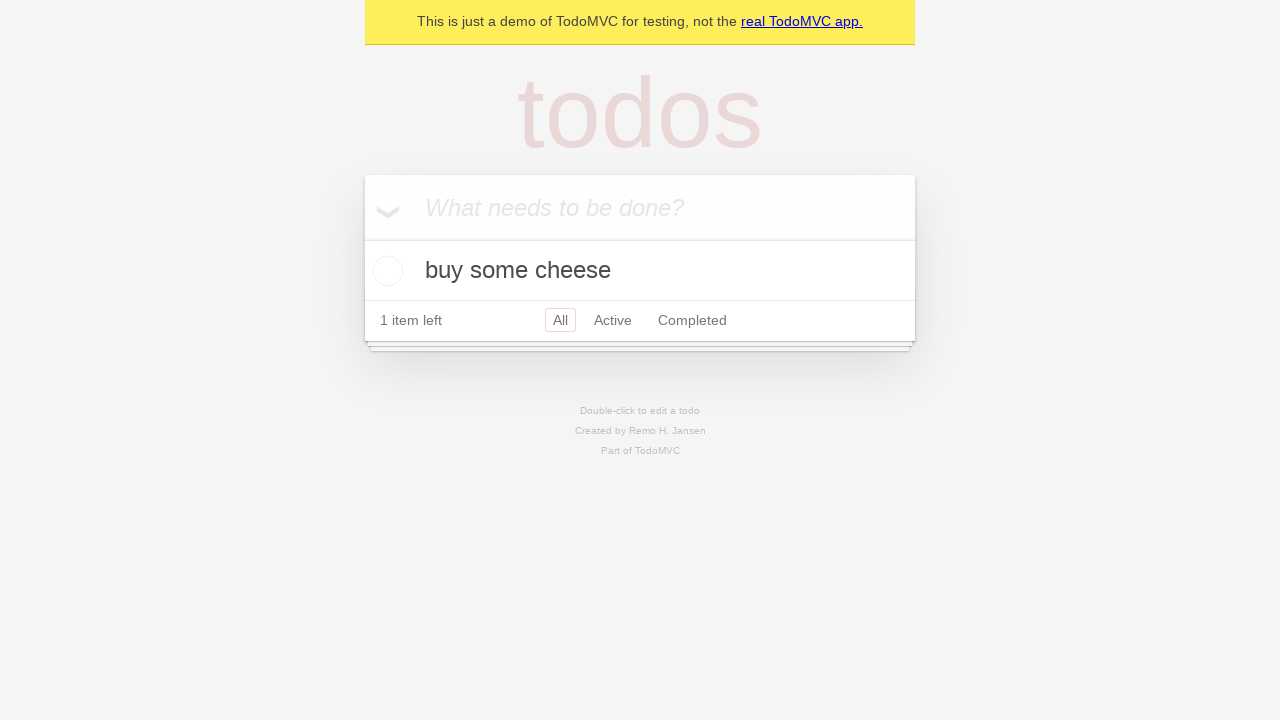

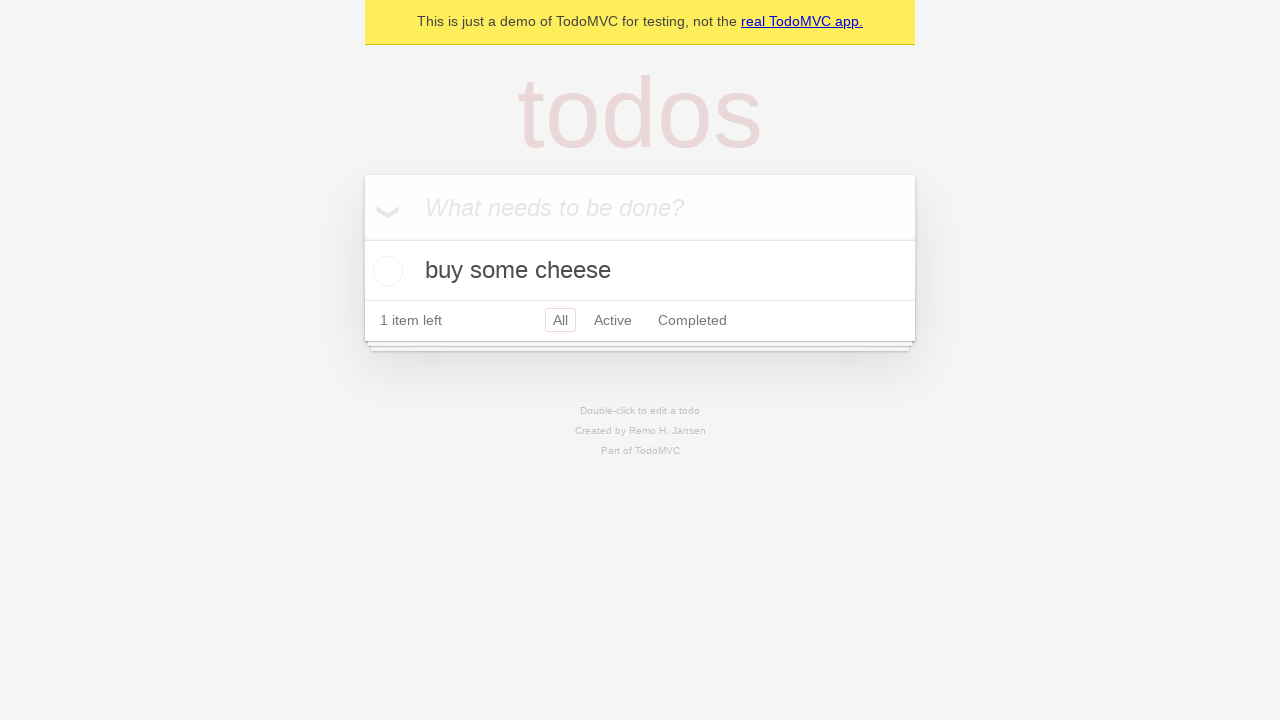